Tests handling of multiple browser windows by clicking a link that opens a new window, switching to the child window, verifying its content, closing it, and switching back to the parent window to verify its content.

Starting URL: https://the-internet.herokuapp.com/windows

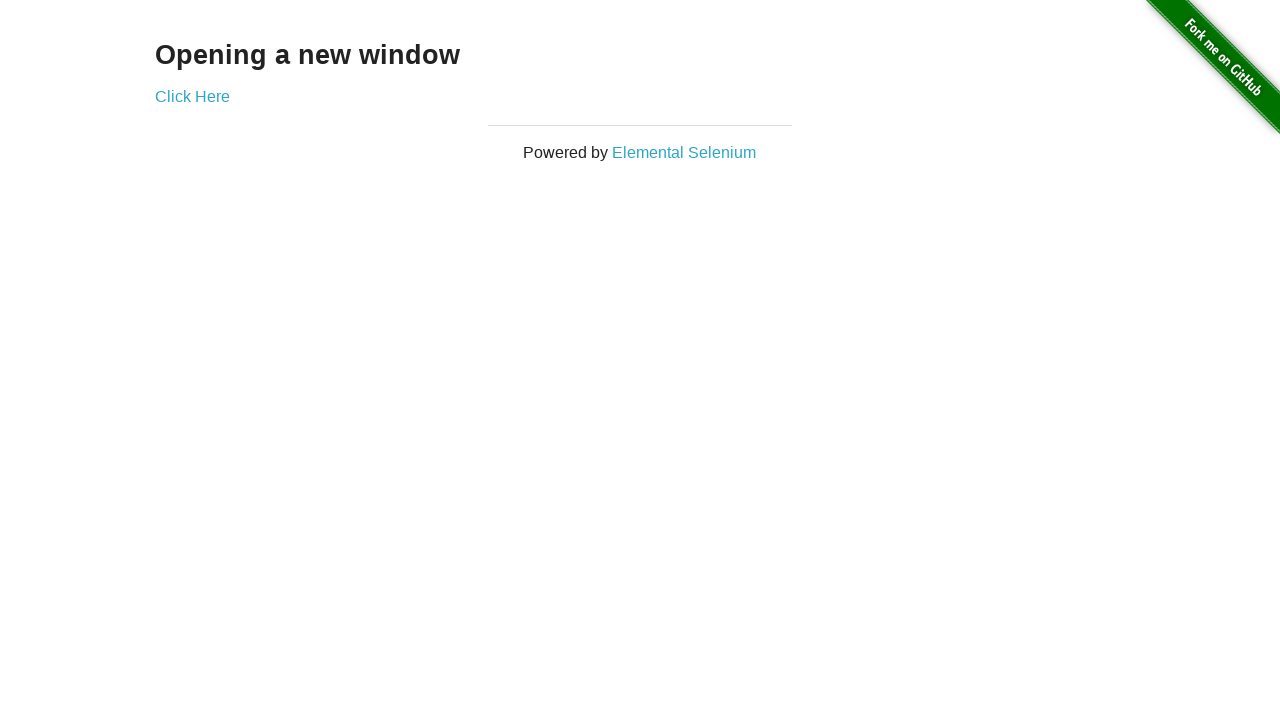

Clicked 'Click Here' link to open new window at (192, 96) on text=Click Here
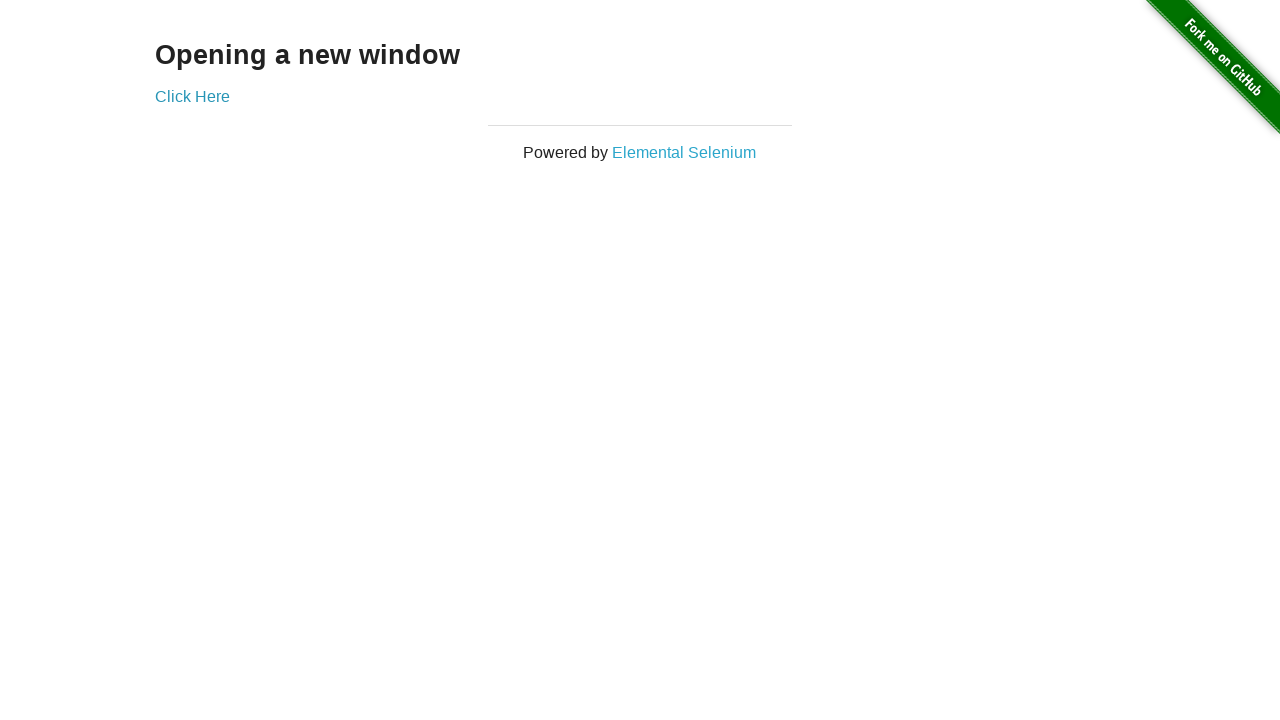

New window opened and captured at (192, 96) on text=Click Here
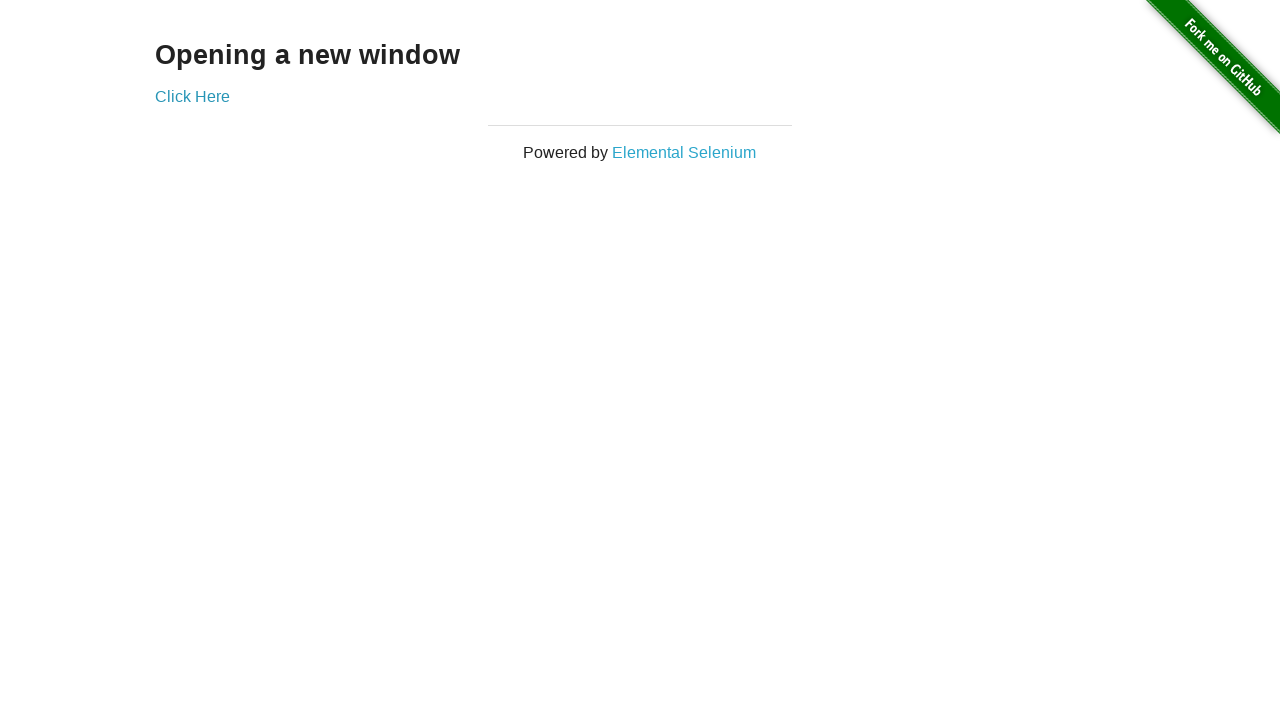

Retrieved reference to new window page object
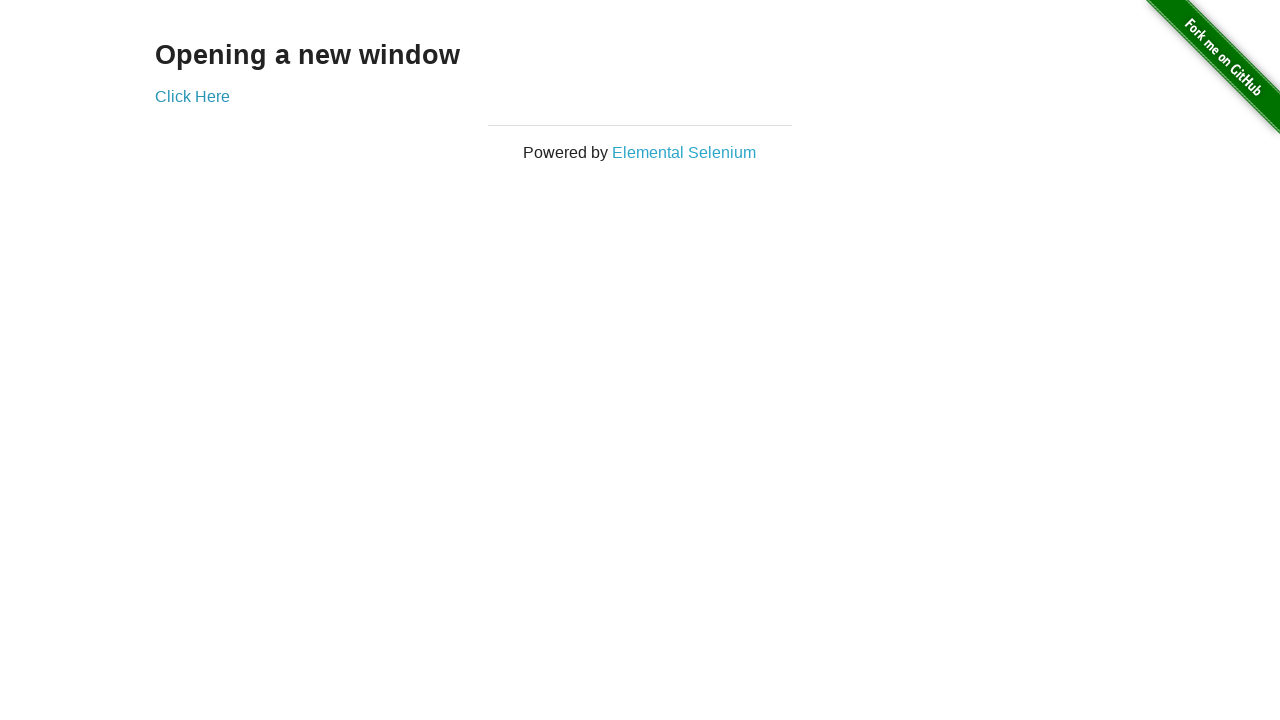

New window page fully loaded
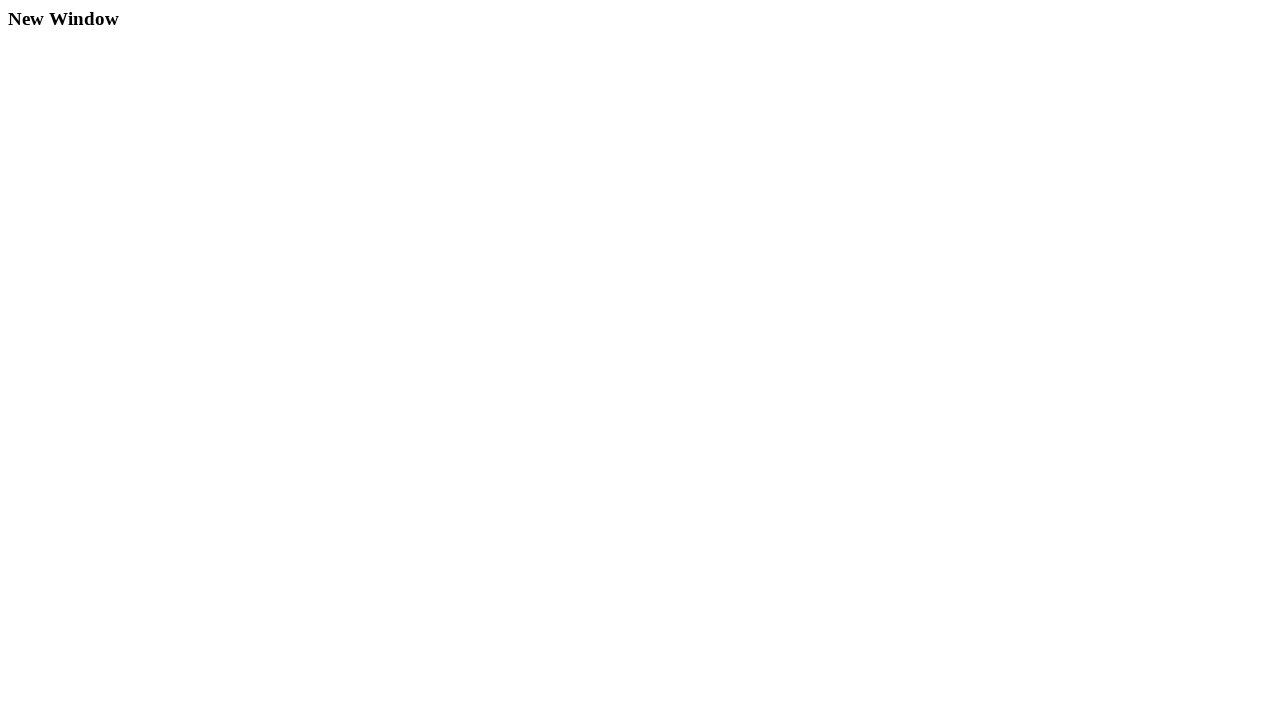

Verified h3 heading content exists in new window
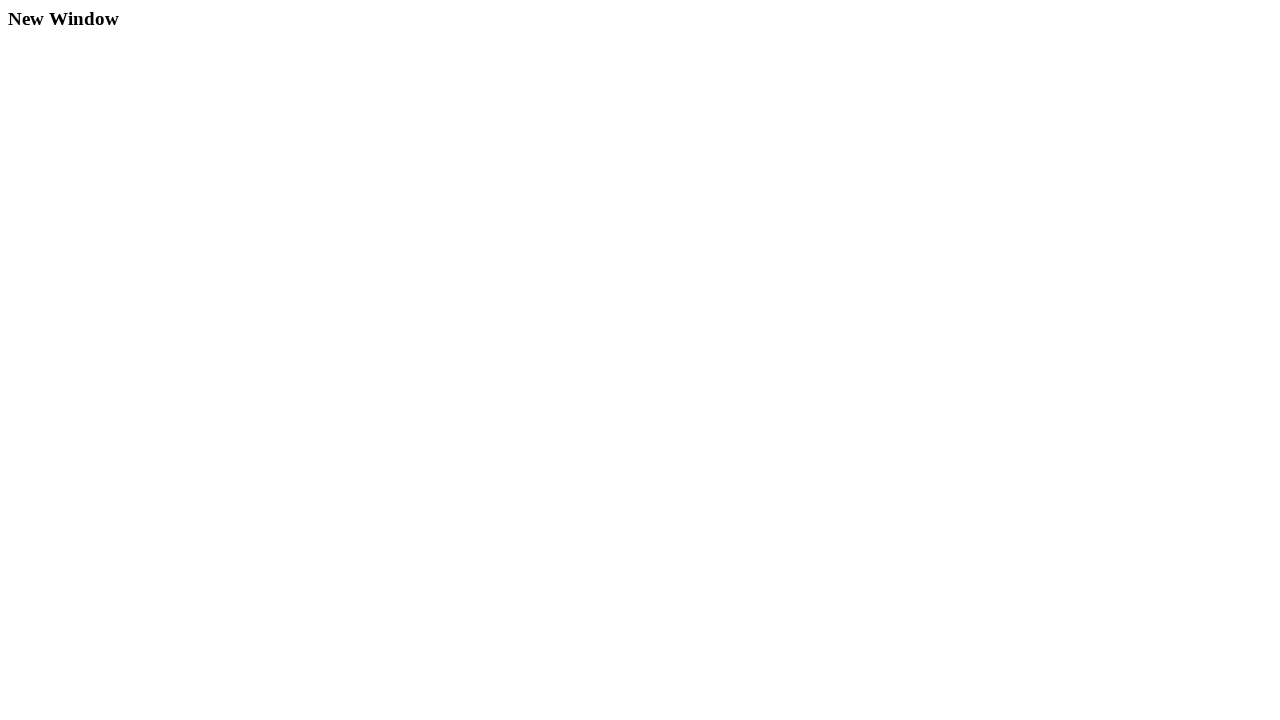

Closed the new window
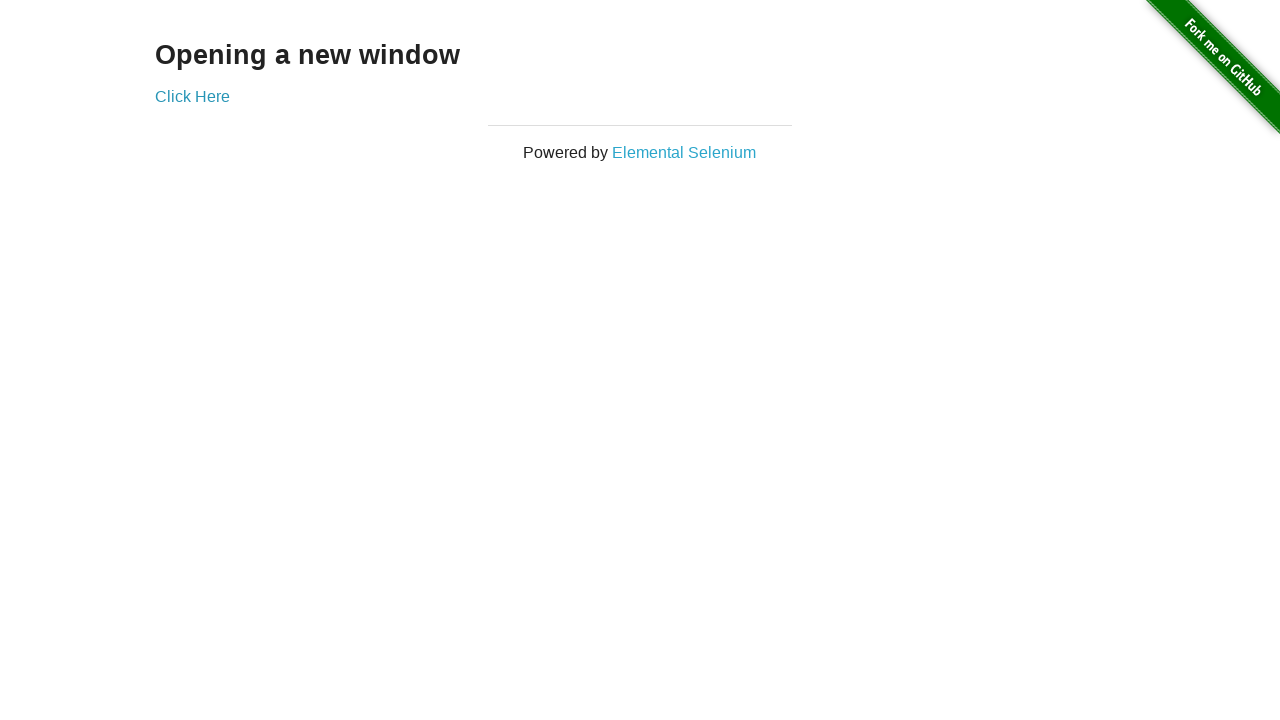

Verified parent window still displays 'Opening a new window' heading
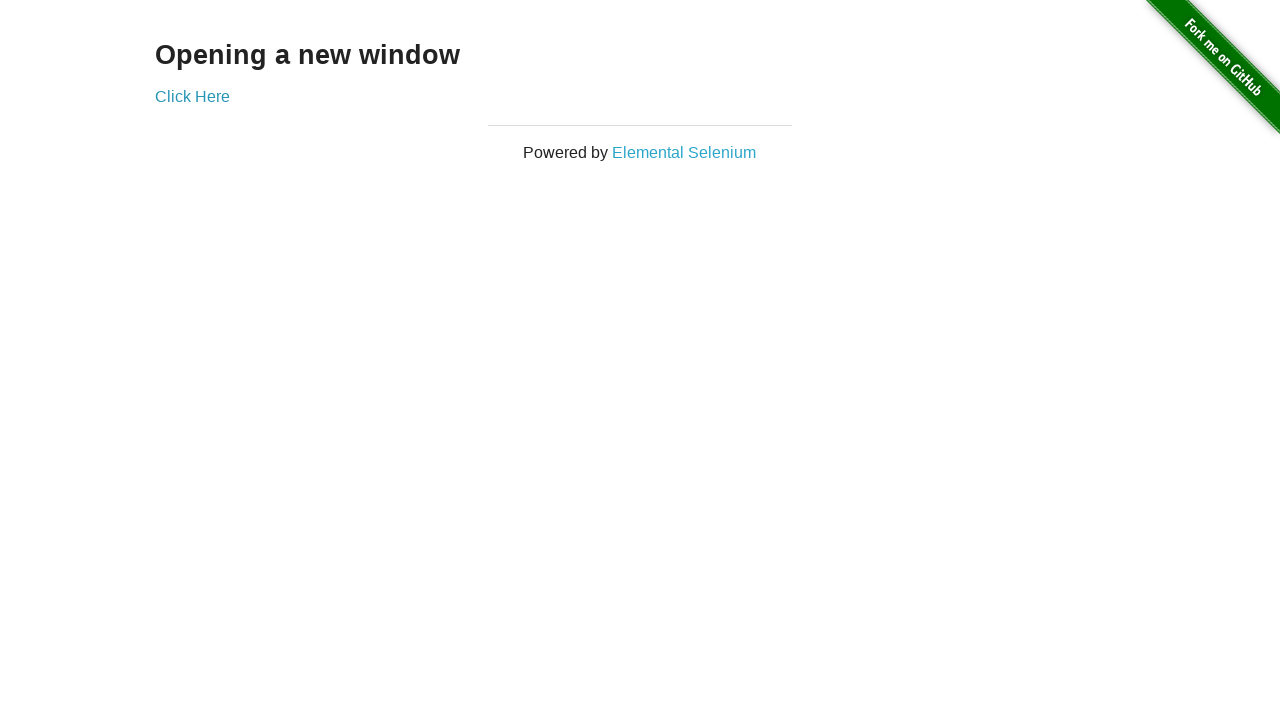

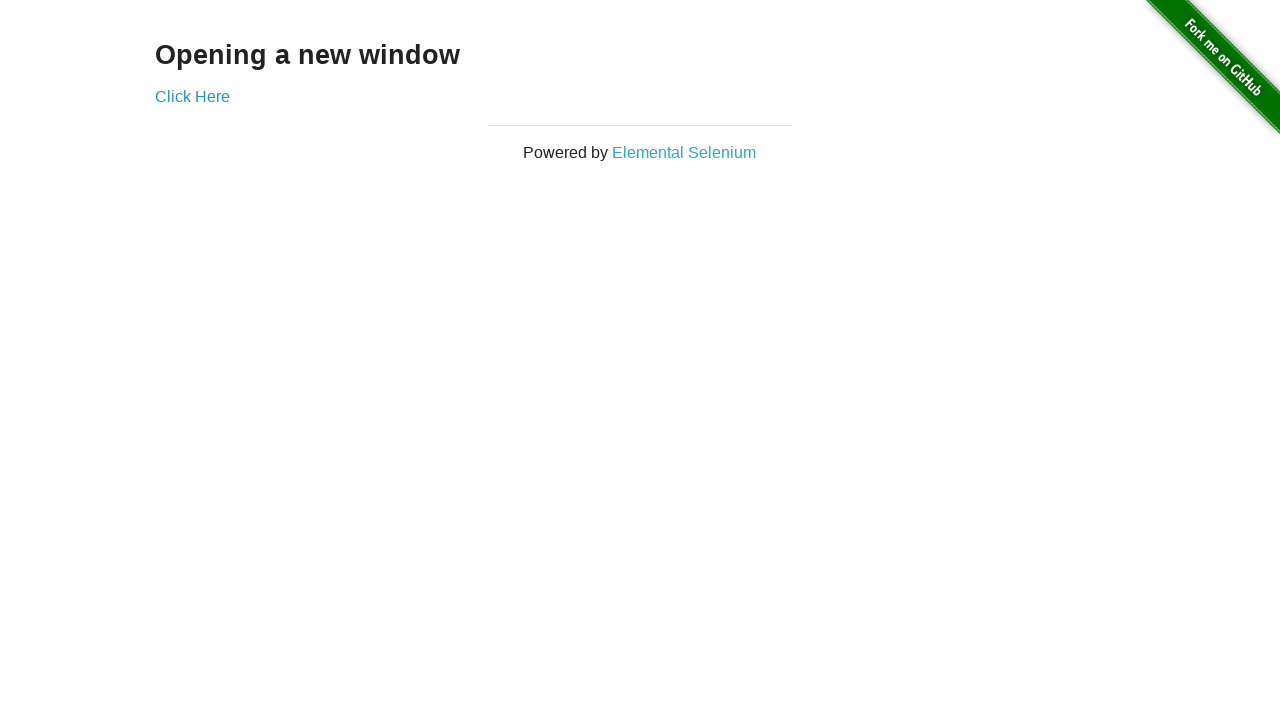